Tests checking and unchecking checkboxes in the tree structure, including main and sub-level checkboxes

Starting URL: https://www.tutorialspoint.com/selenium/practice/check-box.php

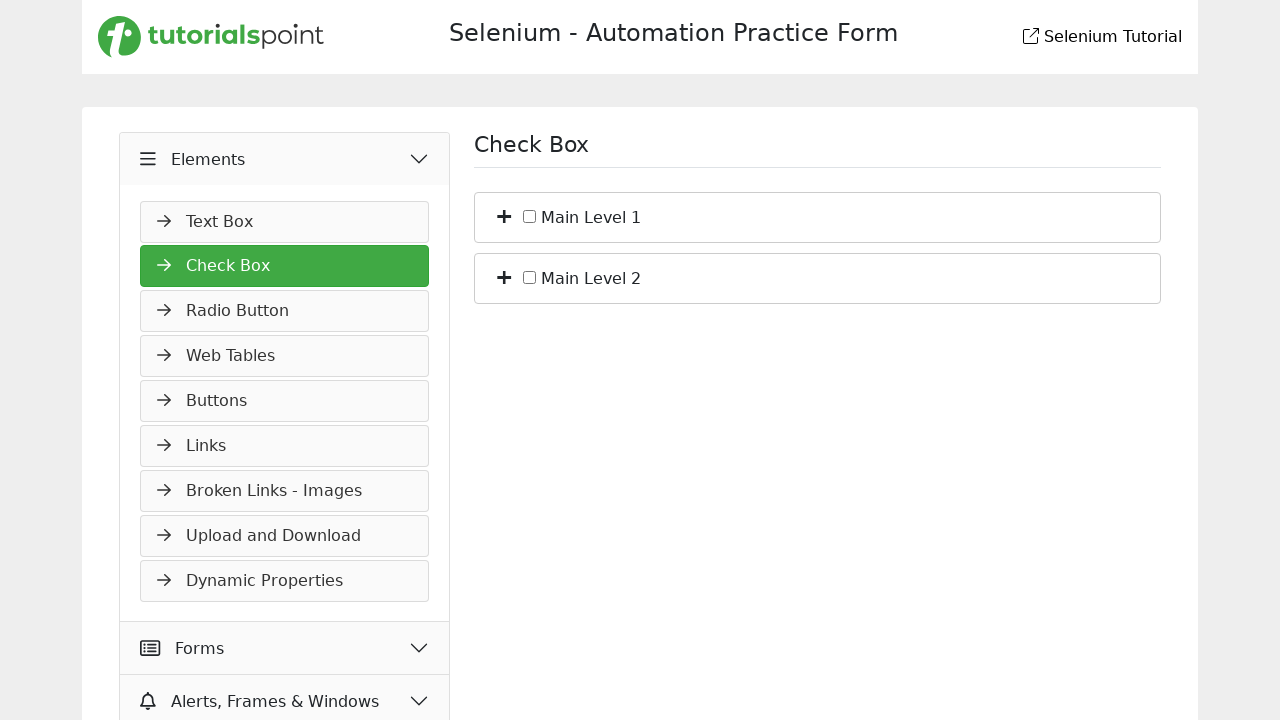

Waited 2 seconds for page to load
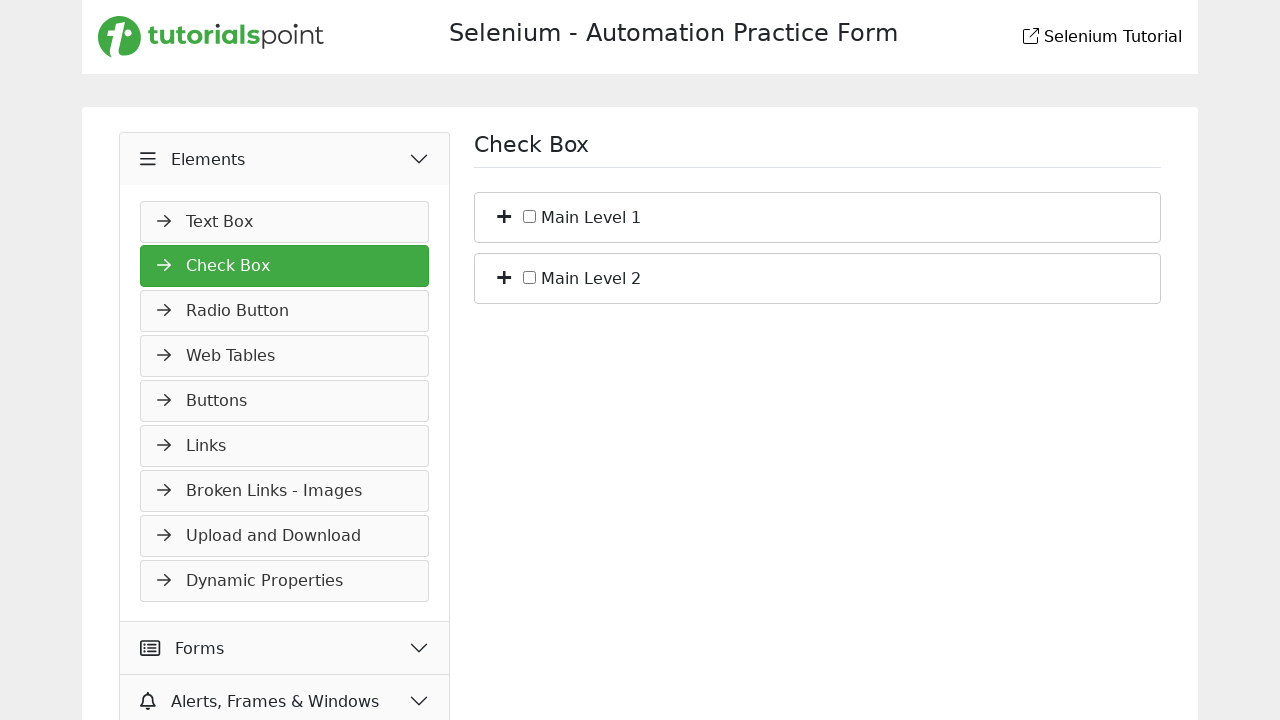

Clicked to expand Main Level 1 checkbox tree at (504, 215) on li#bs_1 span.plus
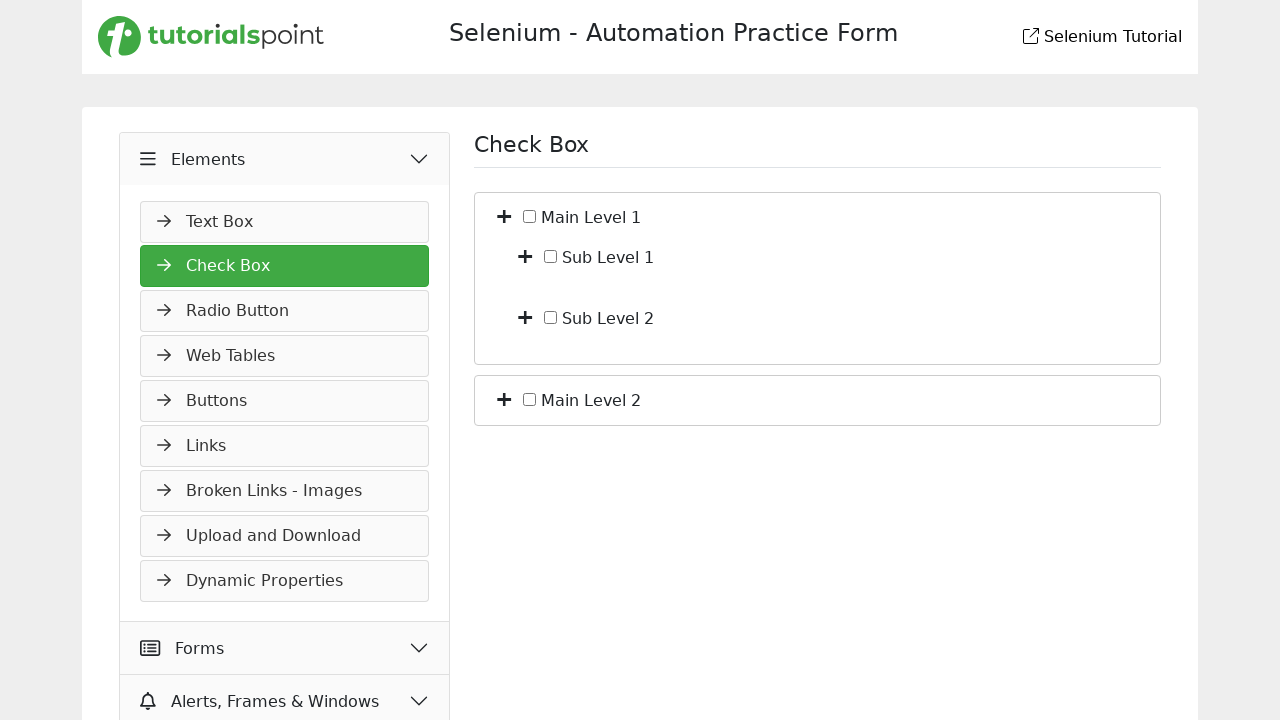

Waited for Main Level 1 expansion animation
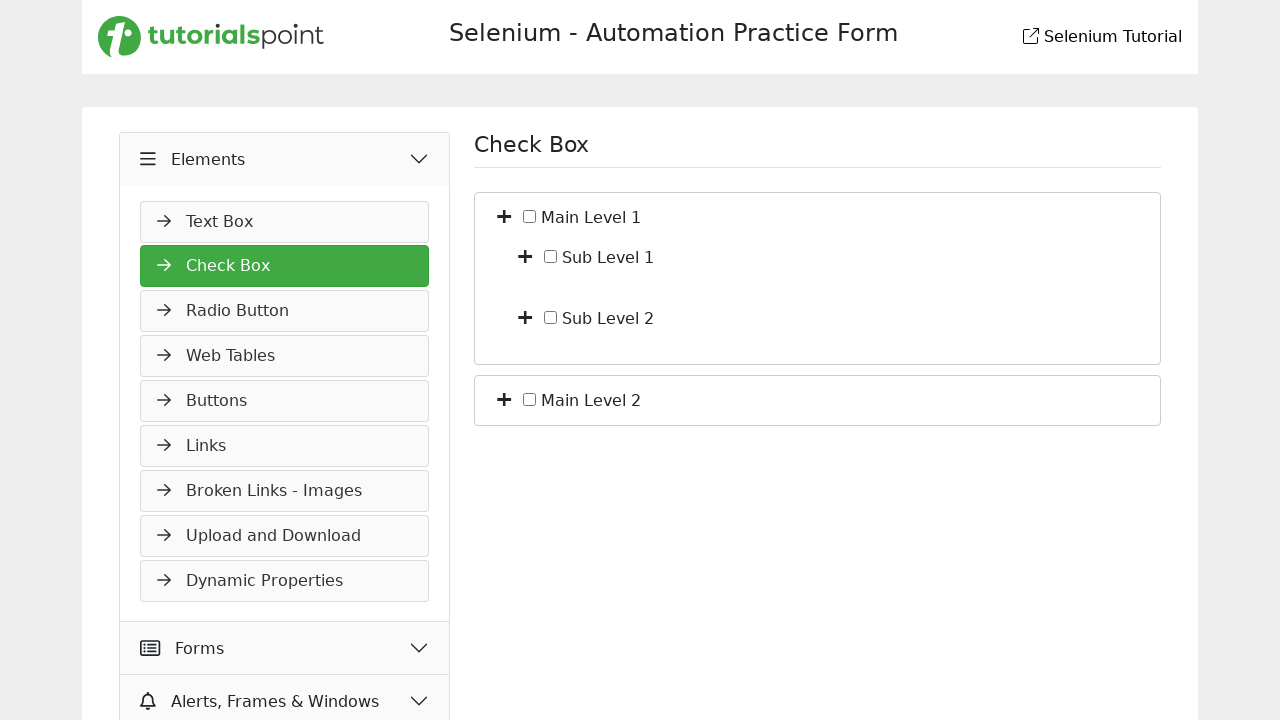

Checked Main Level 1 checkbox at (530, 216) on input#c_bs_1
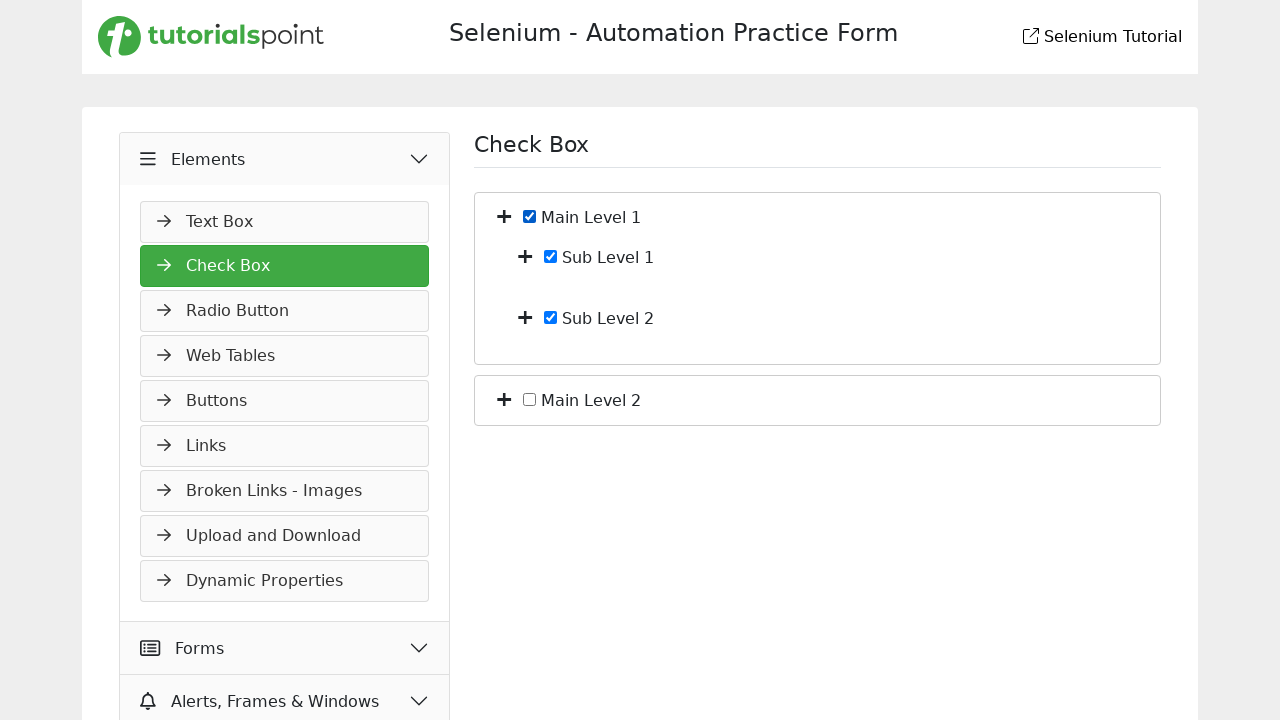

Waited after checking Main Level 1
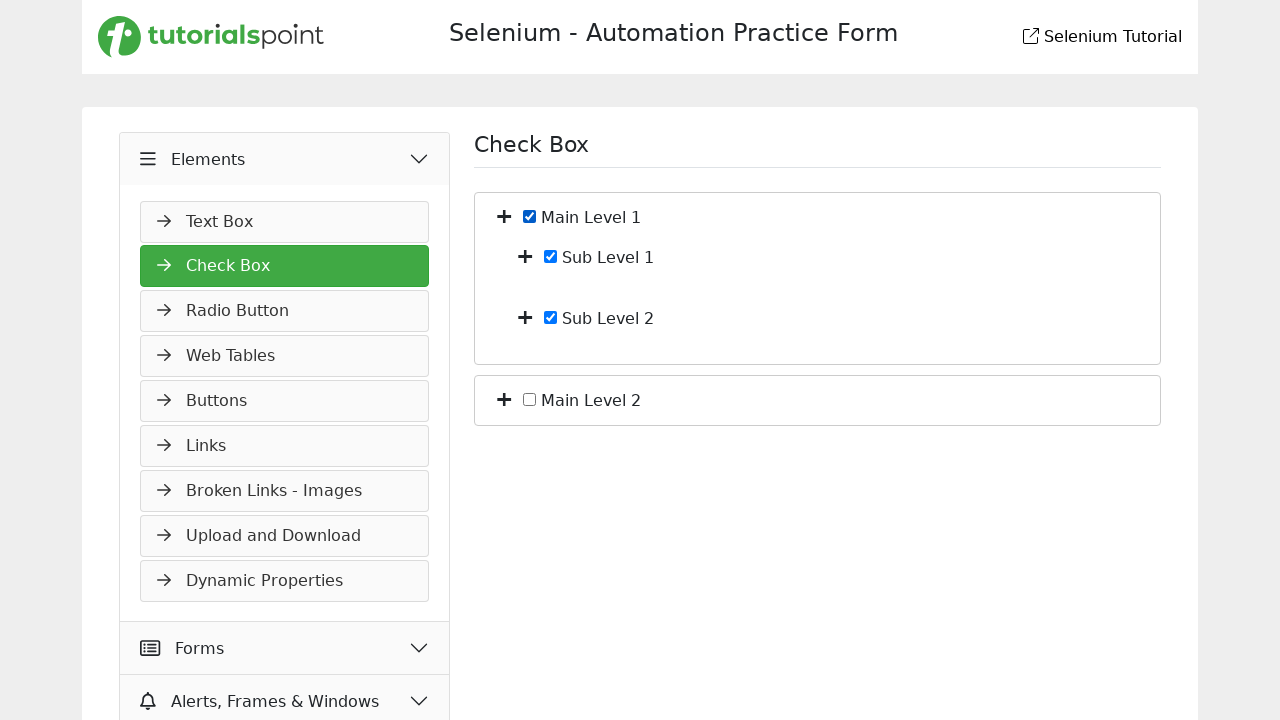

Unchecked Main Level 1 checkbox at (530, 216) on input#c_bs_1
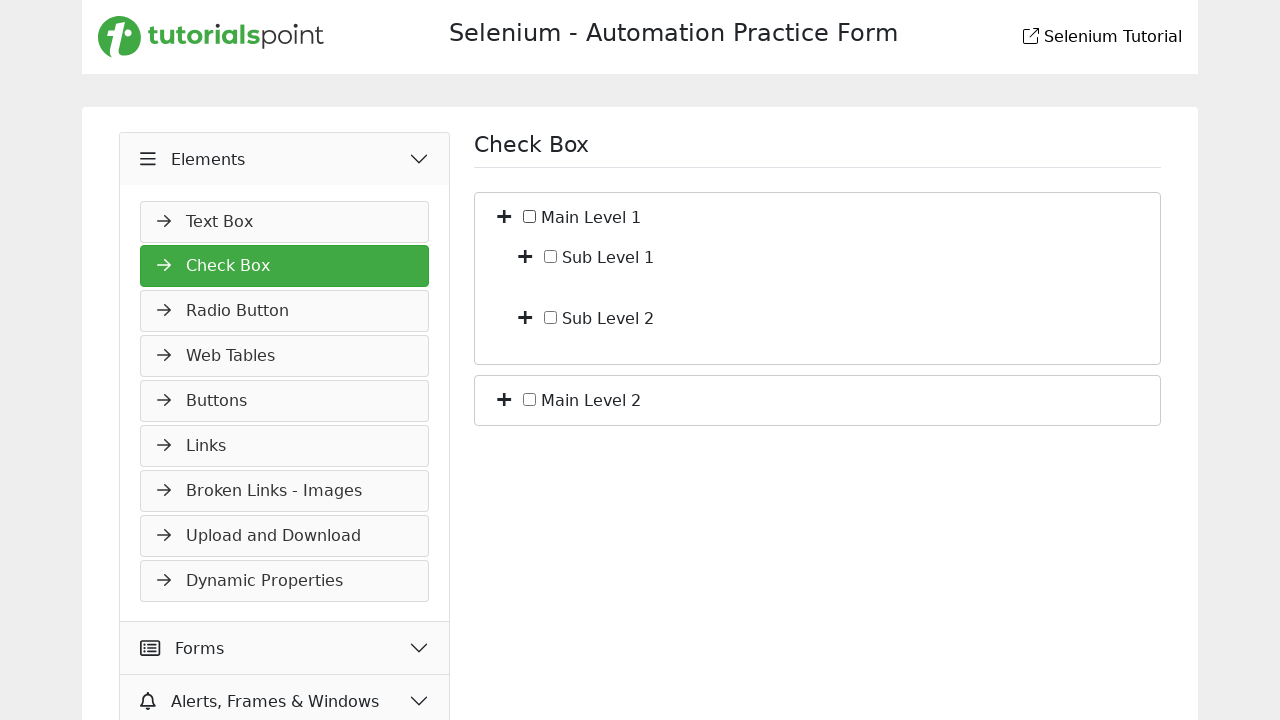

Waited after unchecking Main Level 1
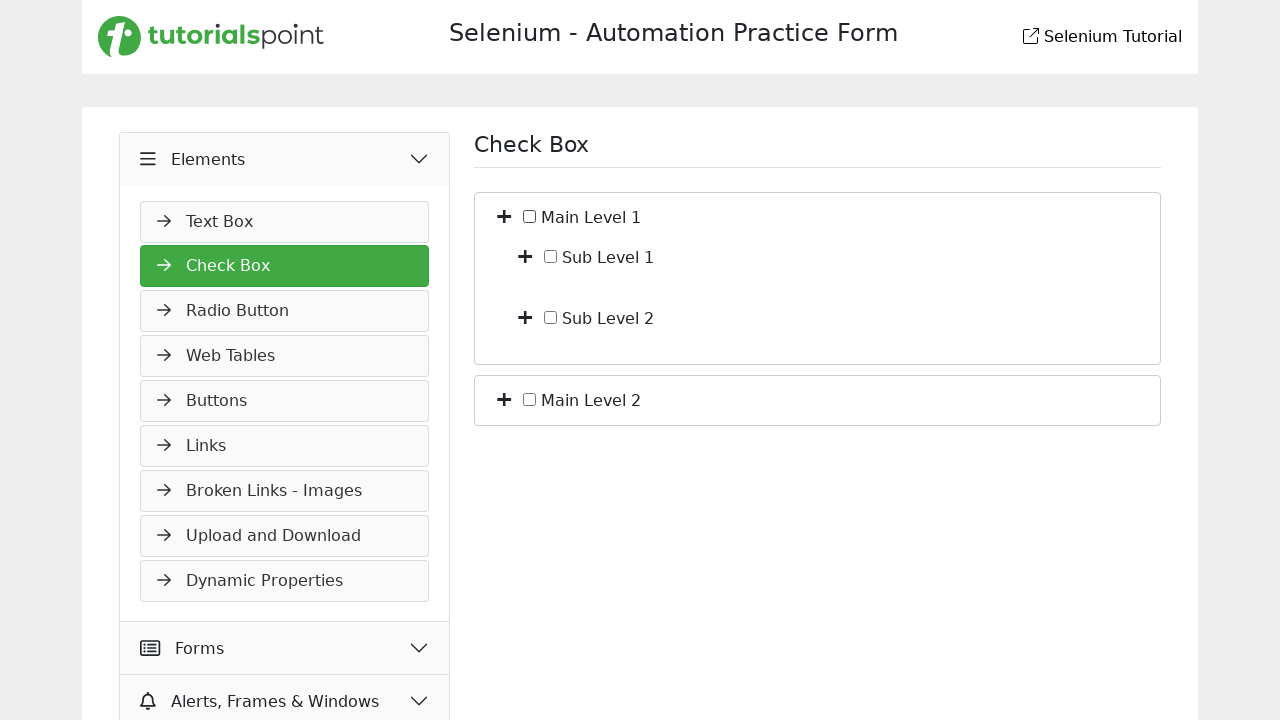

Clicked to expand Sub Level 1 checkbox tree at (525, 255) on li#bf_1 span.plus
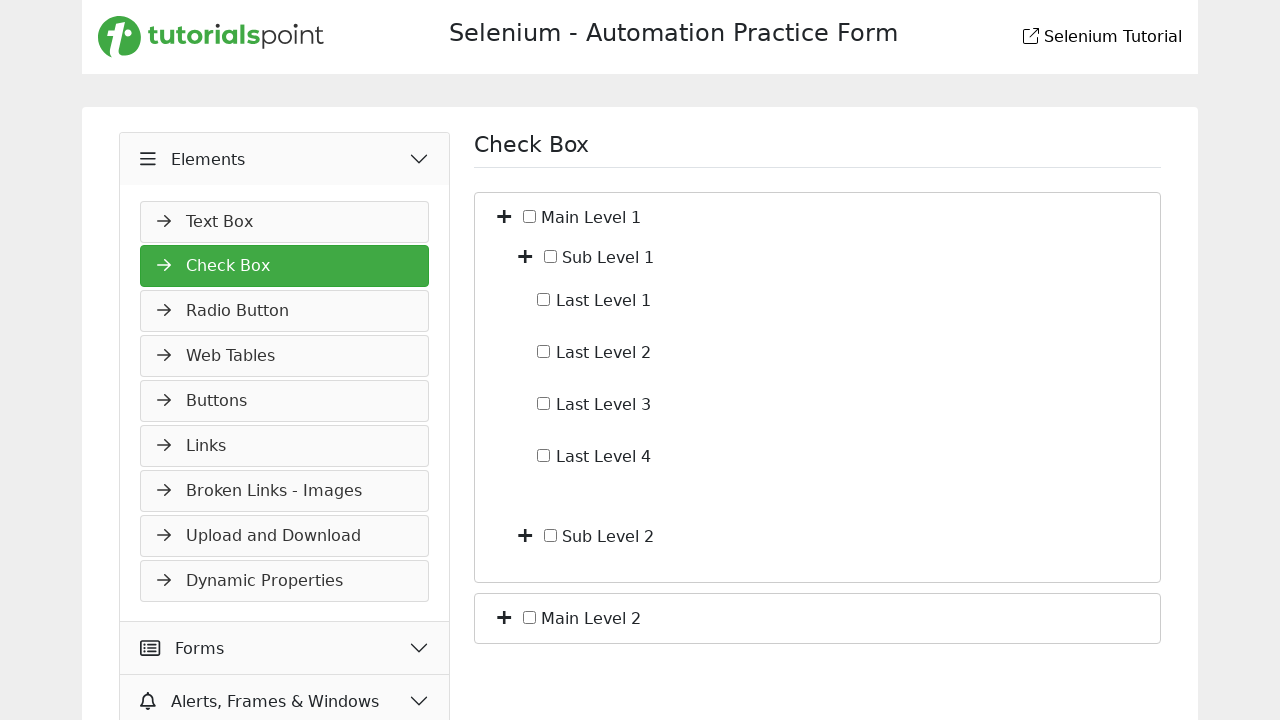

Waited for Sub Level 1 expansion animation
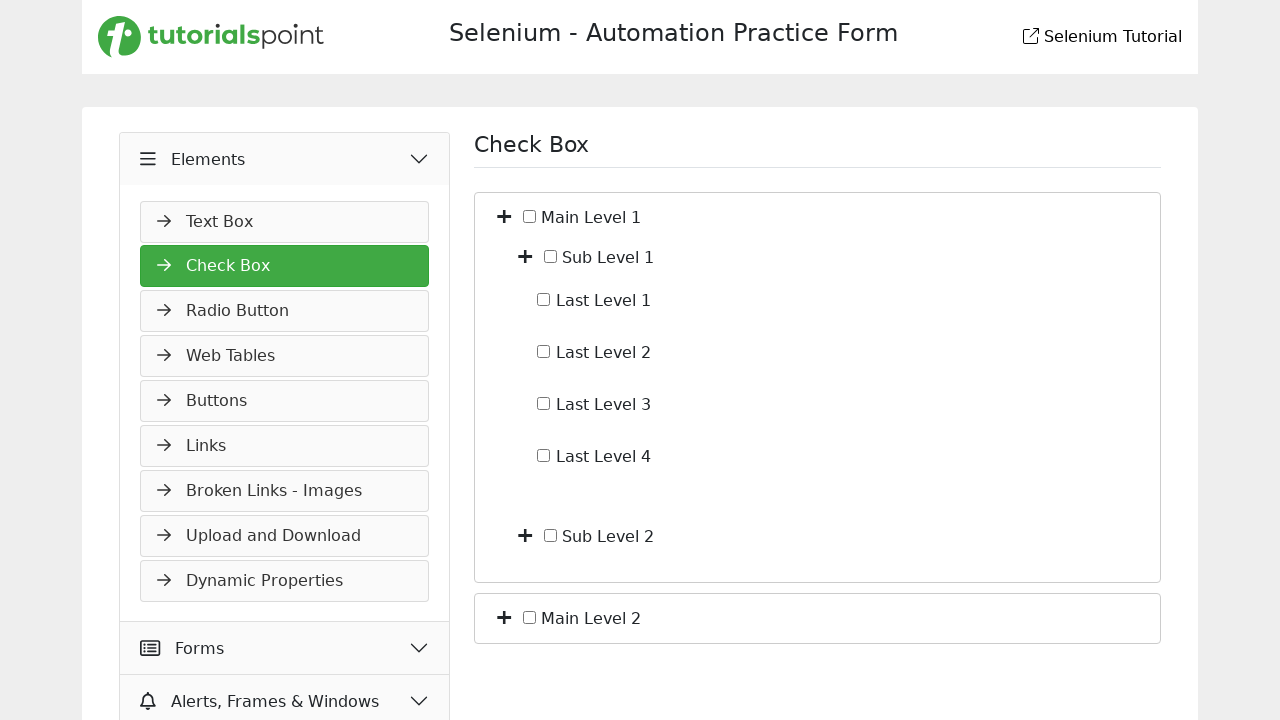

Checked Sub Level 1 checkbox at (551, 256) on input#c_bf_1
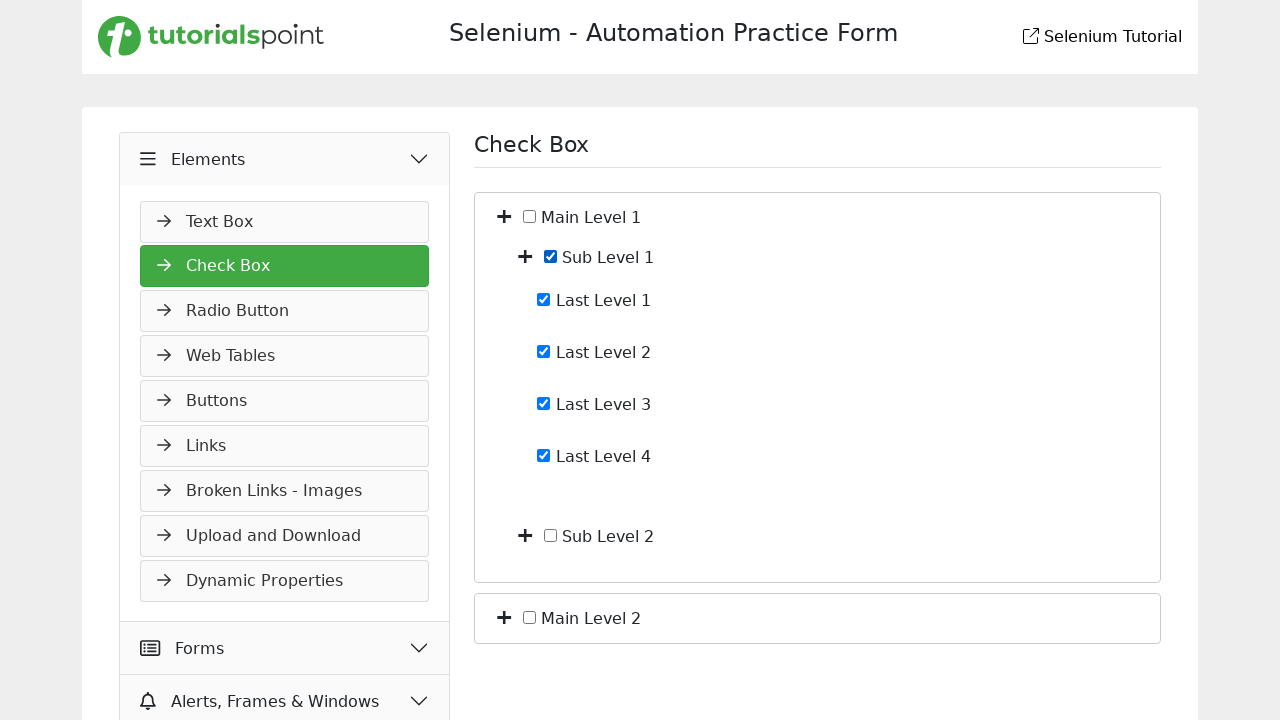

Waited after checking Sub Level 1
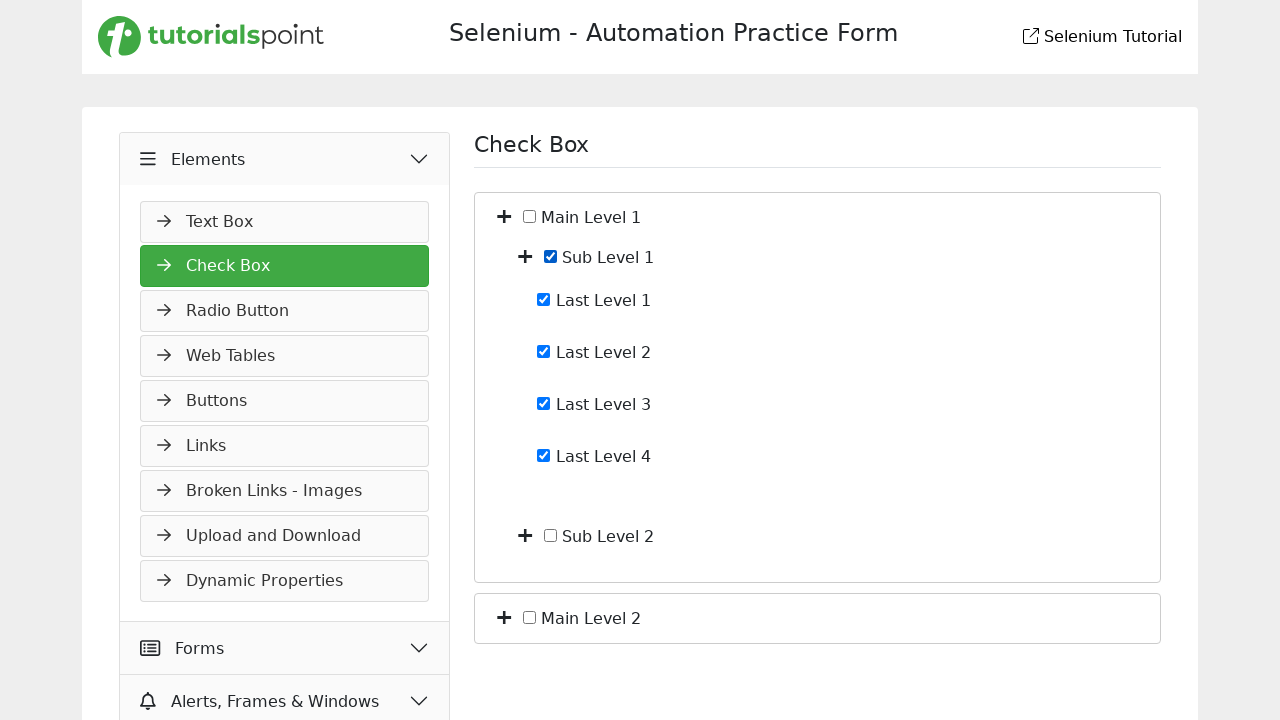

Unchecked Level 2 checkbox (c_io_2) at (544, 351) on input#c_io_2
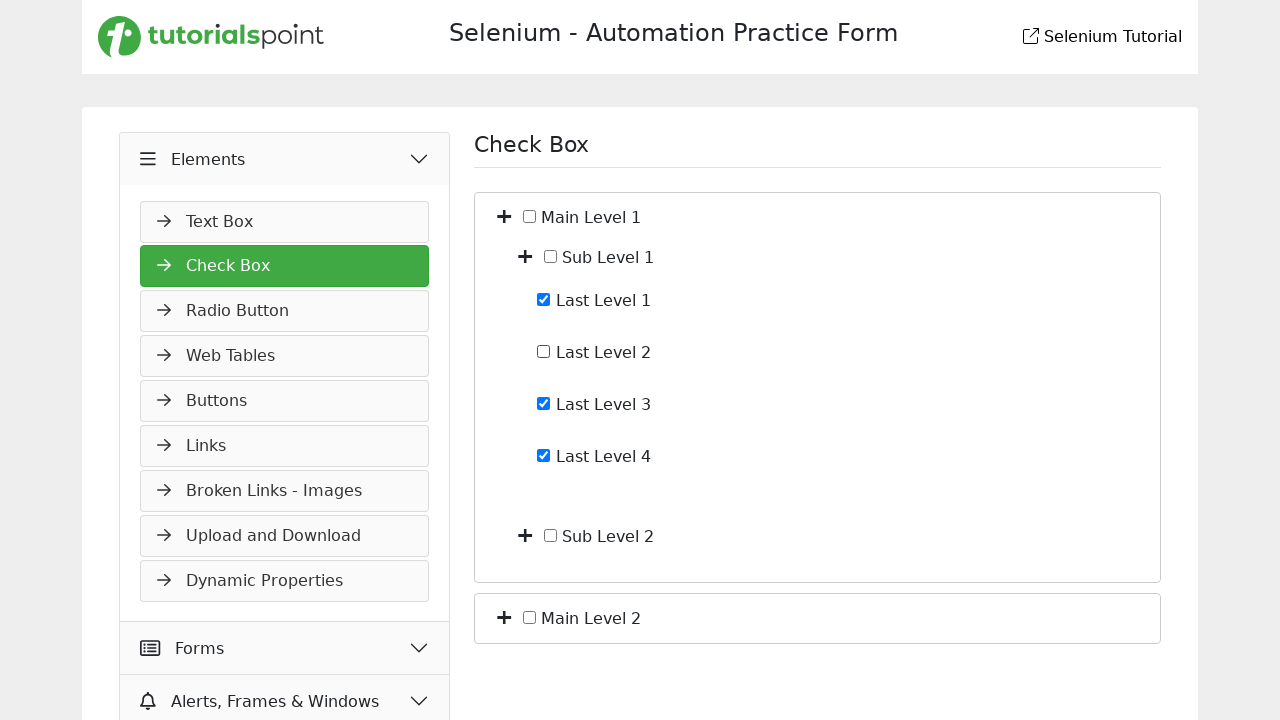

Waited after unchecking Level 2 checkbox
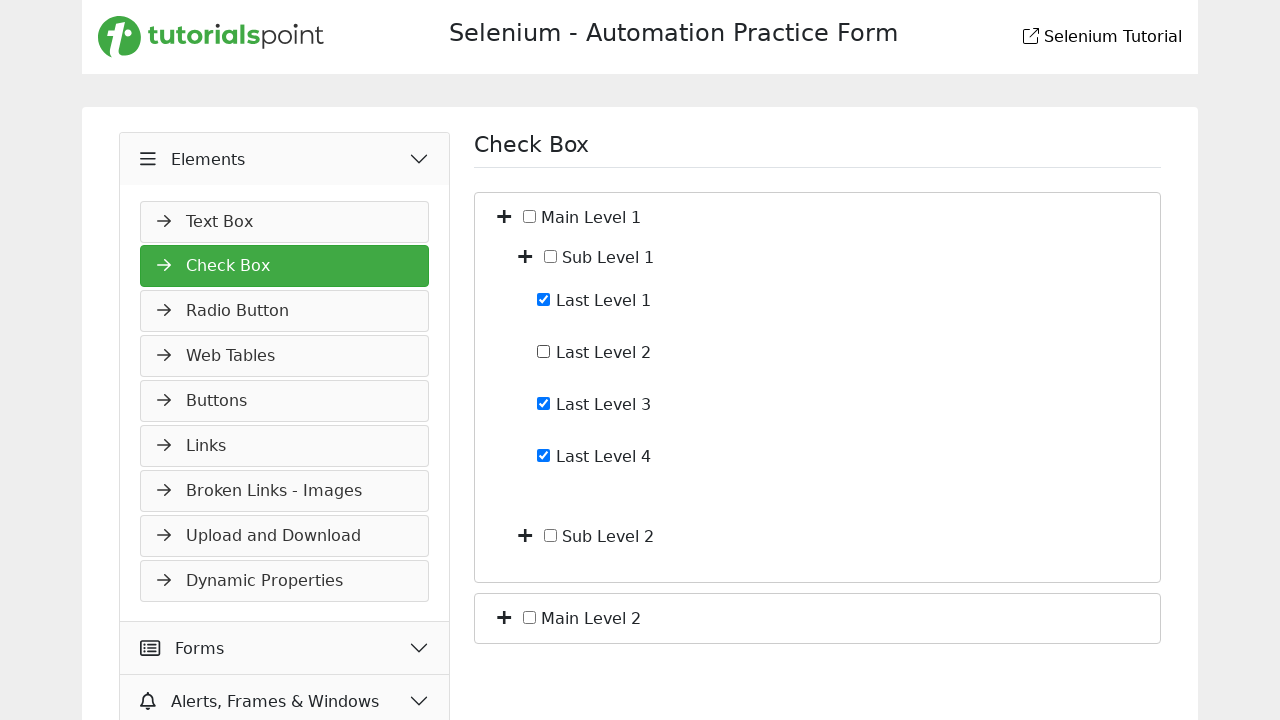

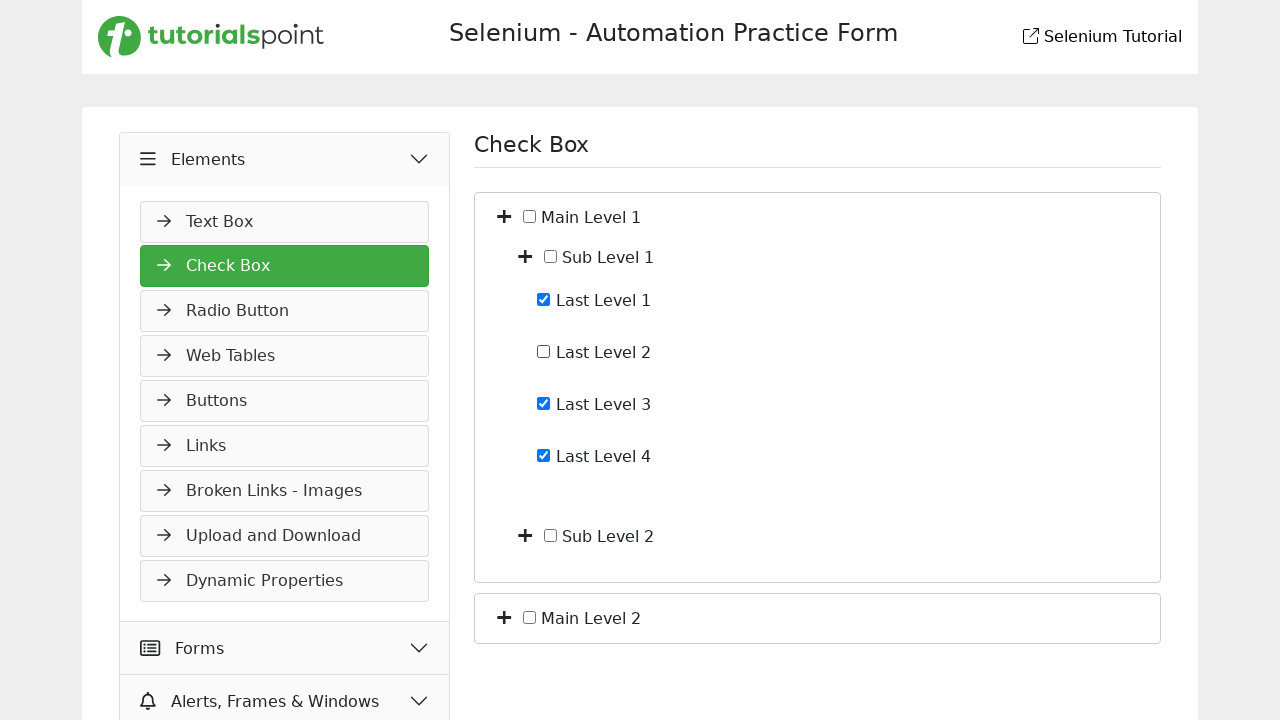